Navigates to SpiceJet airline website and clicks on a selector element (likely a radio button for flight options)

Starting URL: https://www.spicejet.com/

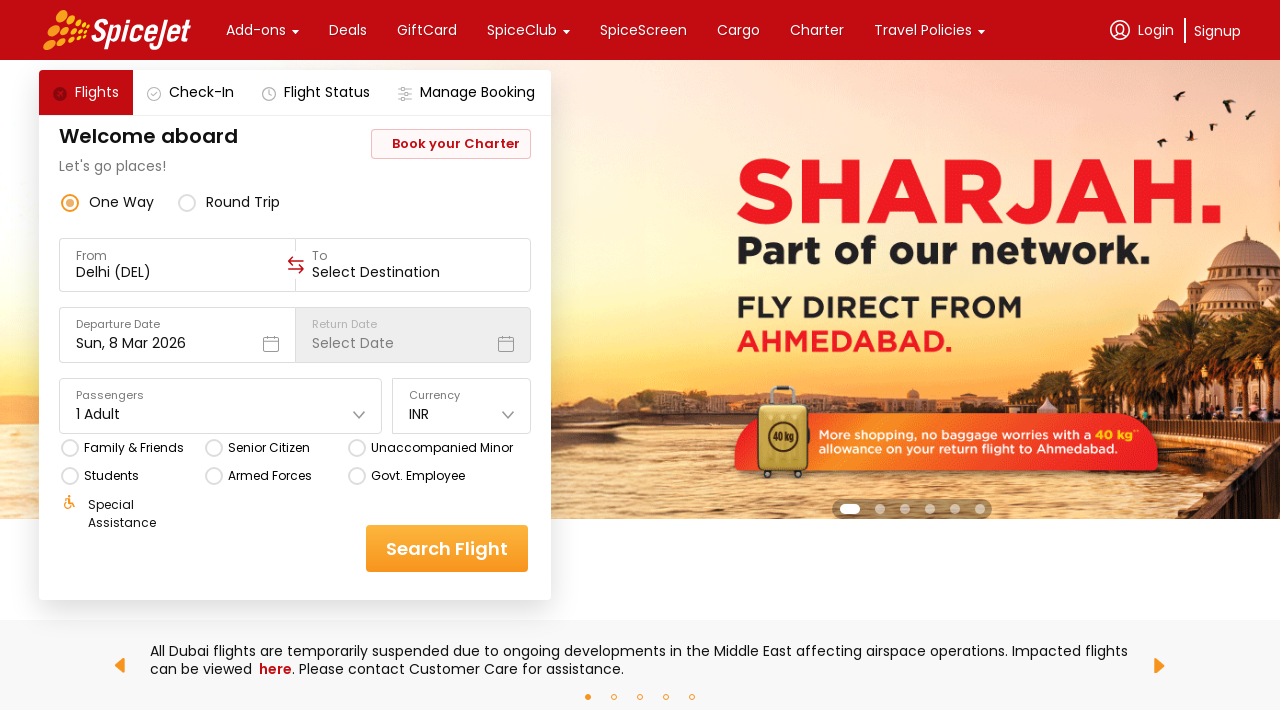

Navigated to SpiceJet airline website
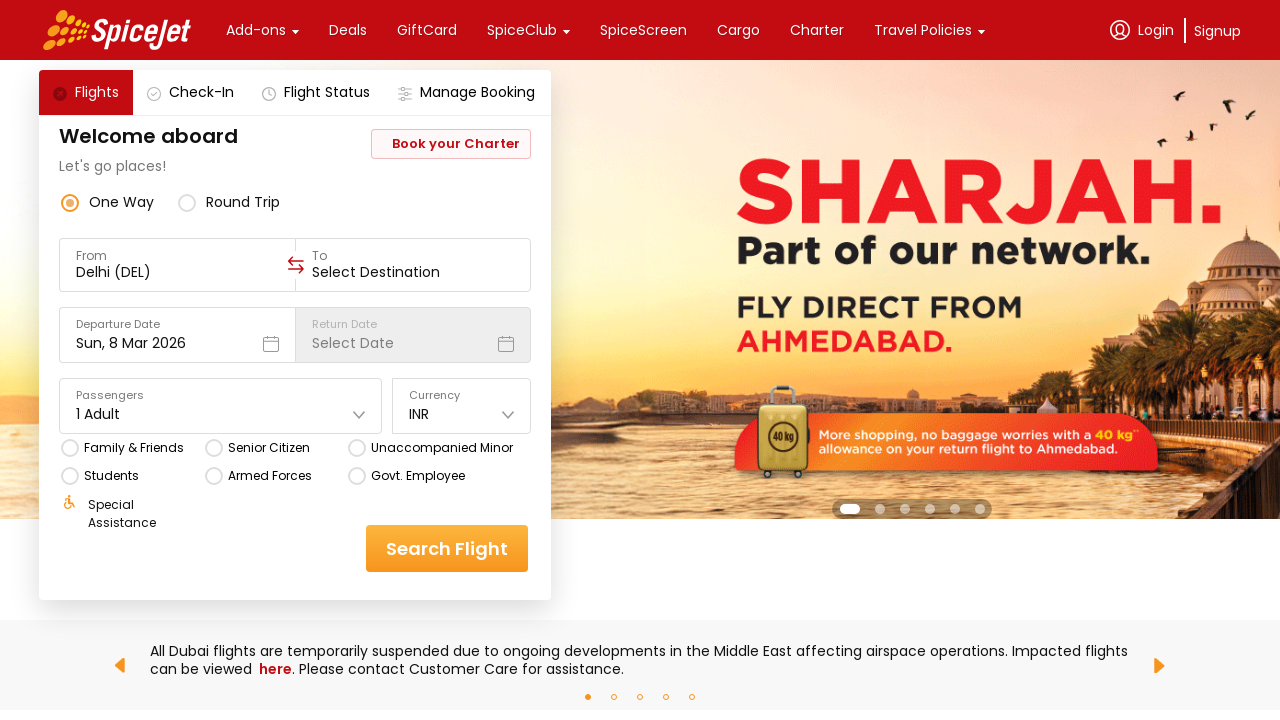

Clicked on the third circle element (flight option radio button) at (187, 202) on xpath=(//*[name()='circle'])[3]
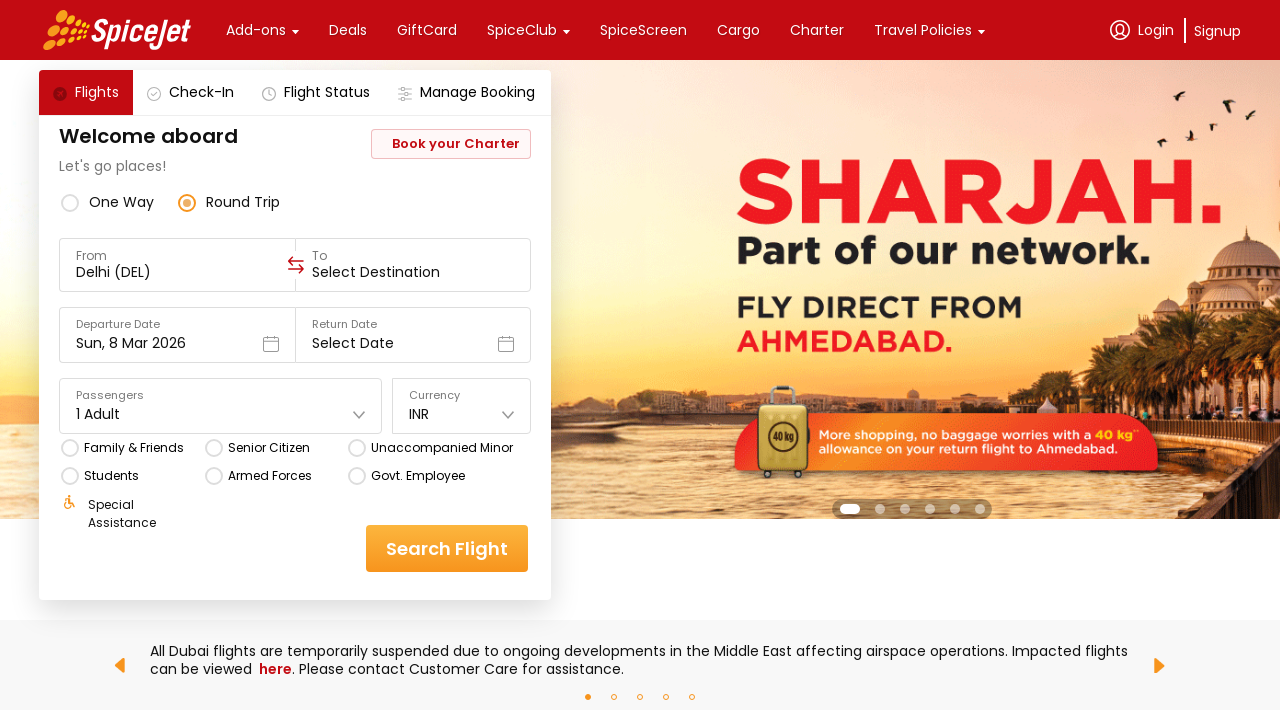

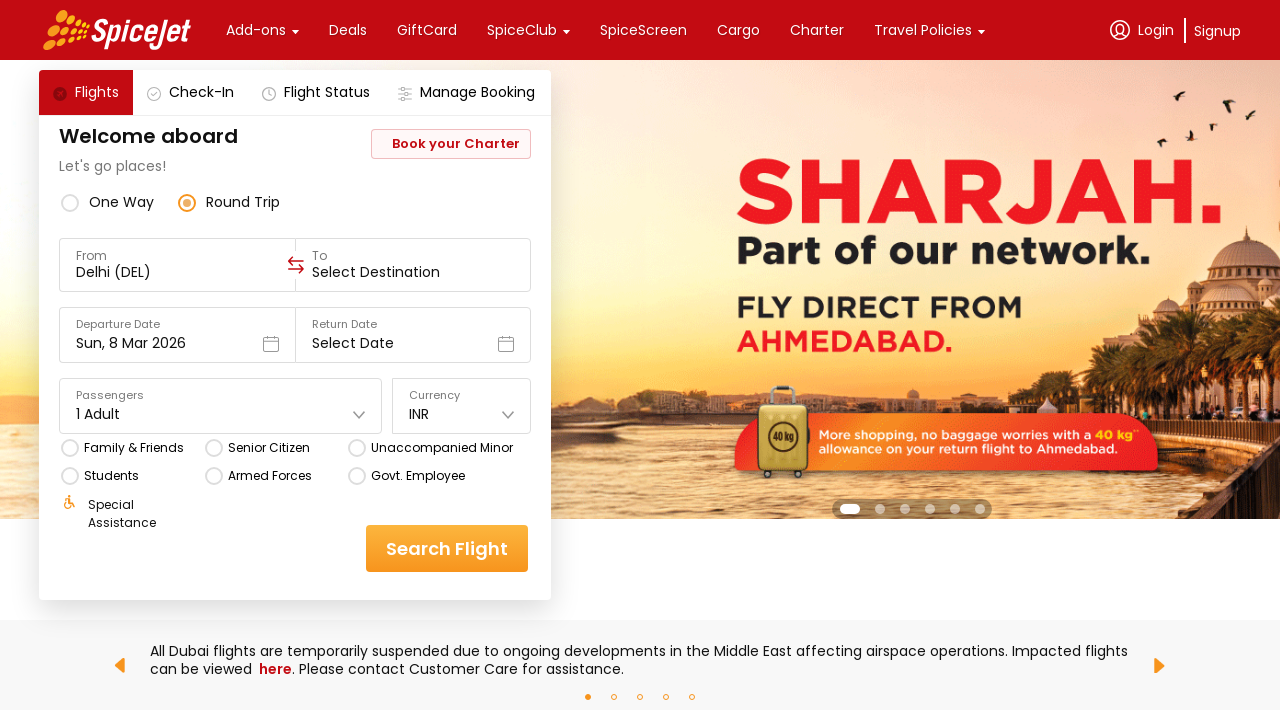